Tests the add/remove elements functionality on a test website by clicking the "Add Element" button to add a new element to the page.

Starting URL: http://the-internet.herokuapp.com/add_remove_elements/

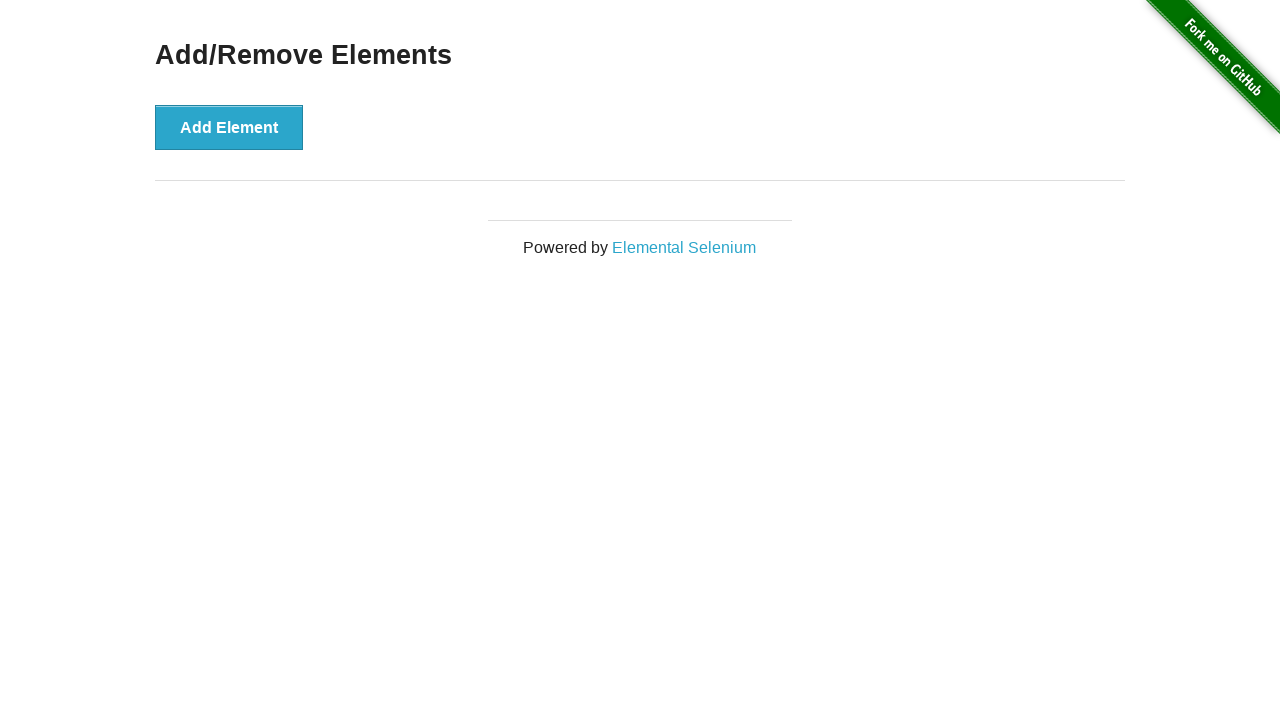

Clicked the 'Add Element' button at (229, 127) on text=Add Element
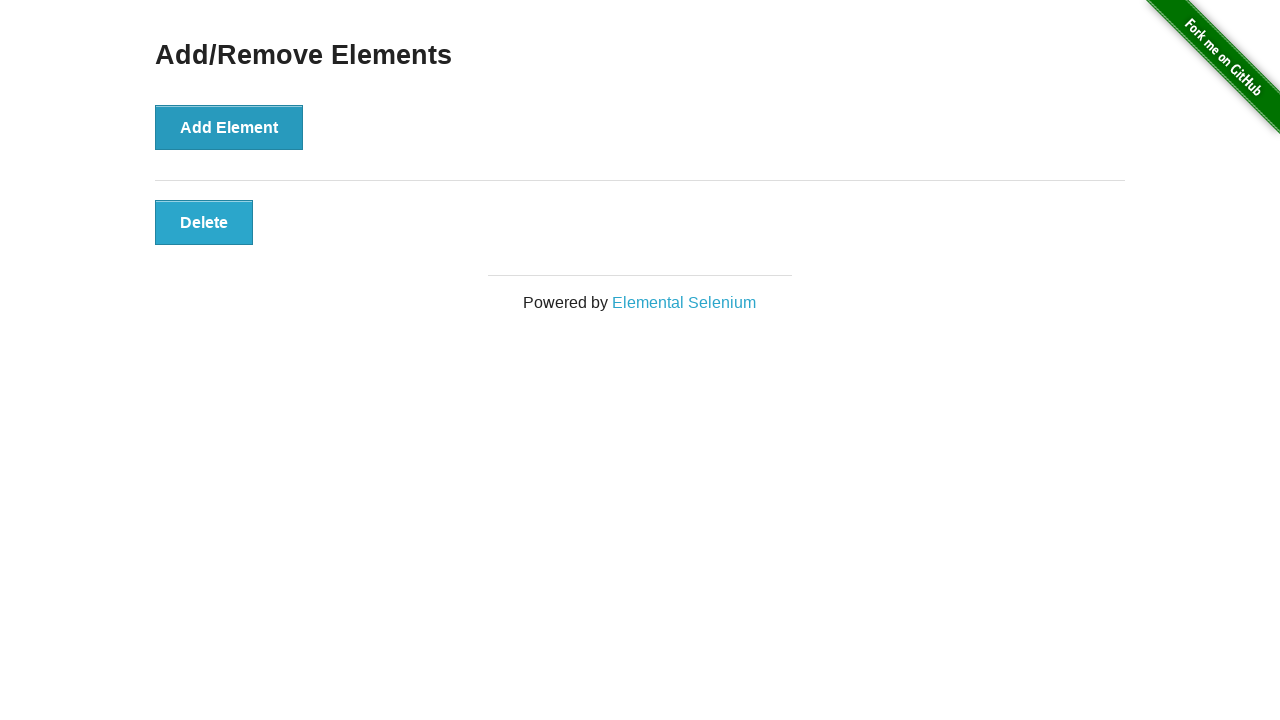

New element appeared on the page
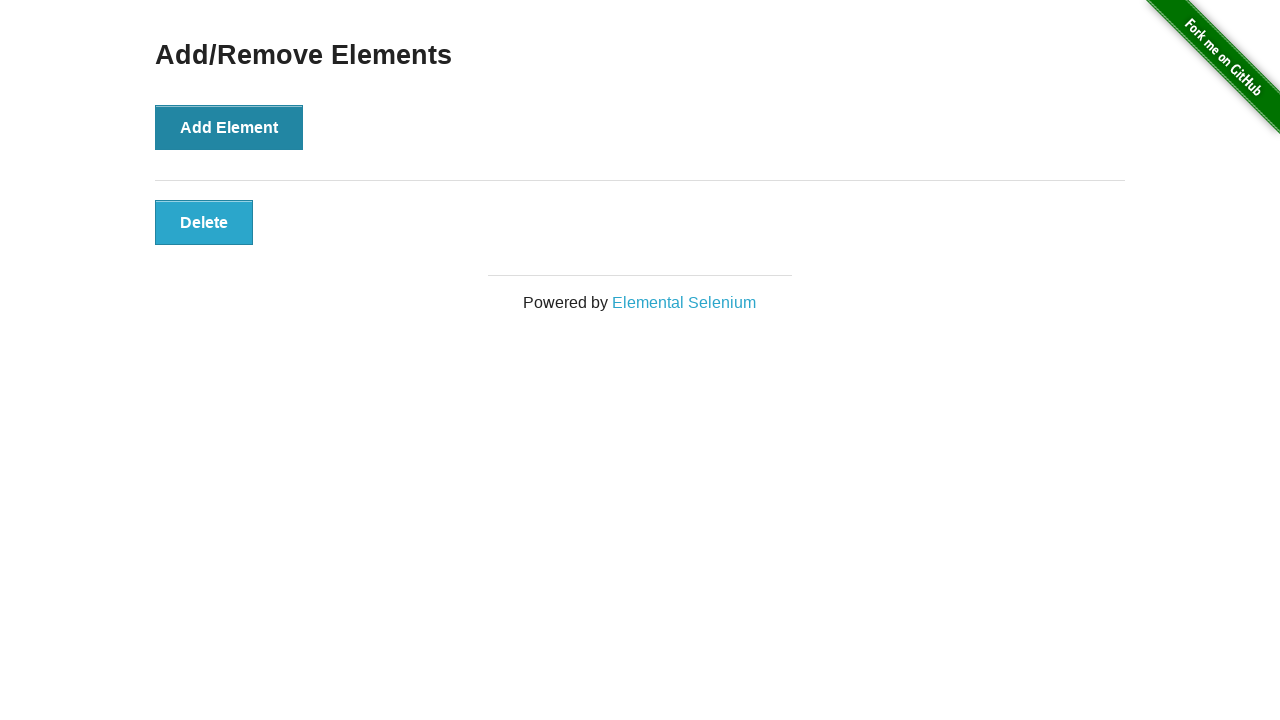

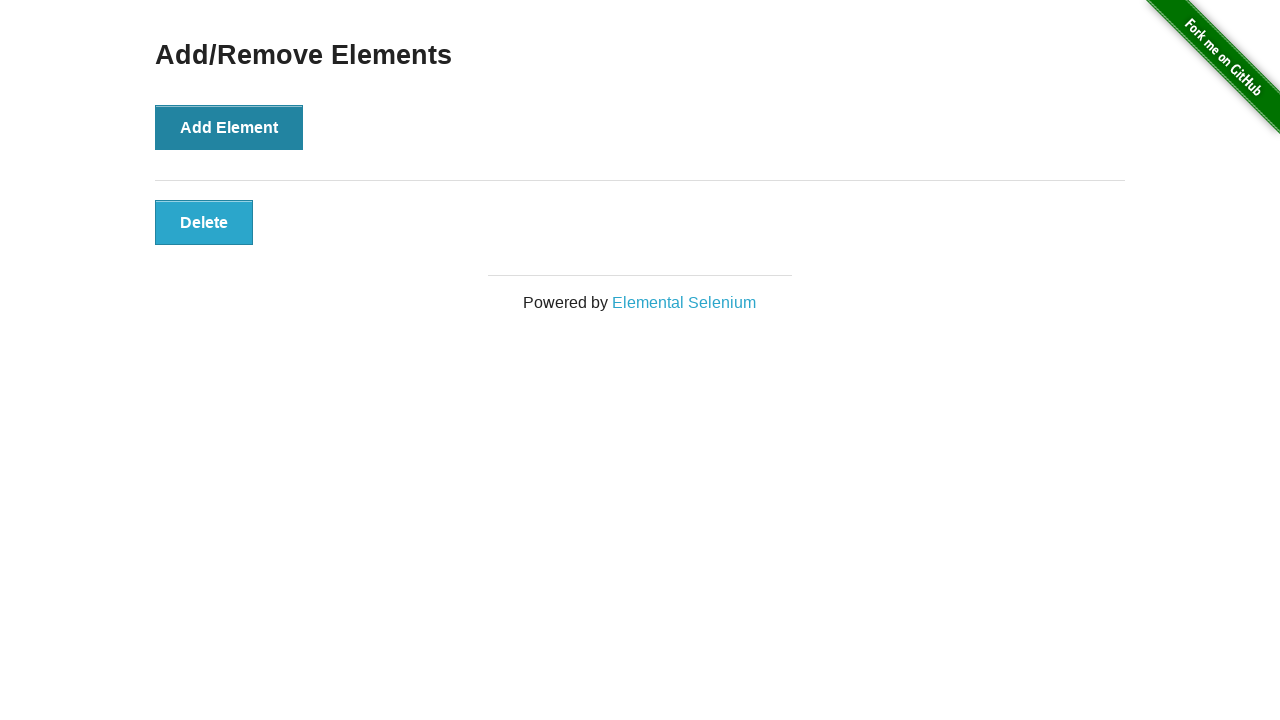